Tests mobile navigation on an Angular demo app by emulating a mobile device, clicking the navbar toggler (hamburger menu), and then clicking the Library link.

Starting URL: https://rahulshettyacademy.com/angularAppdemo/

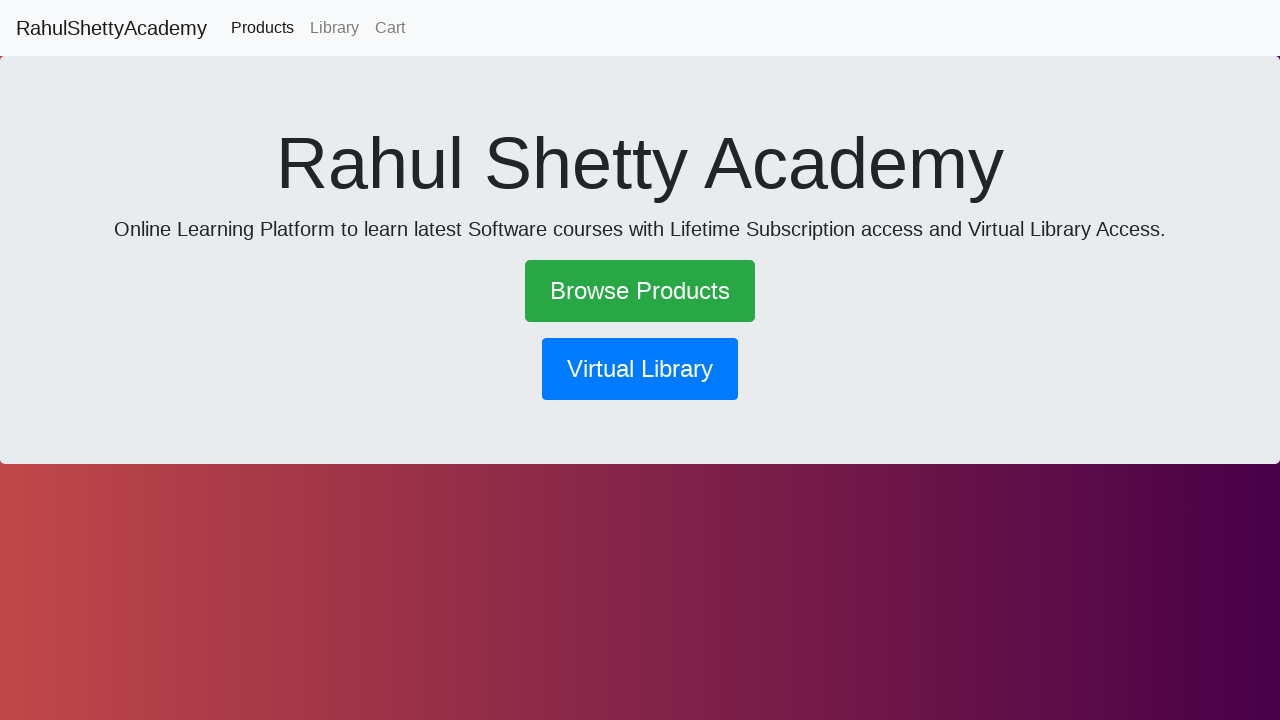

Set mobile viewport to 600x1000 to emulate mobile device
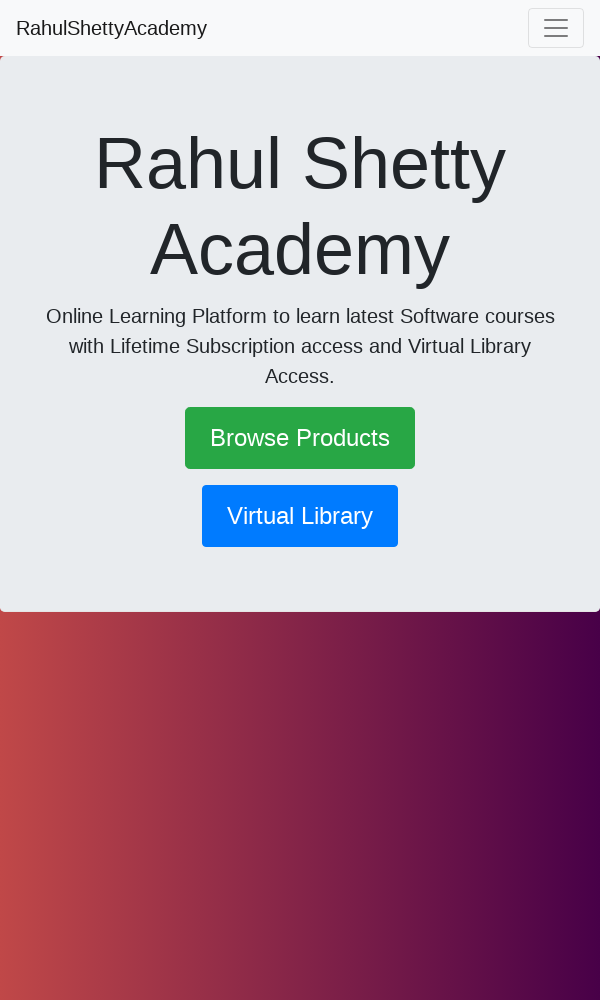

Clicked navbar toggler (hamburger menu) at (556, 28) on .navbar-toggler
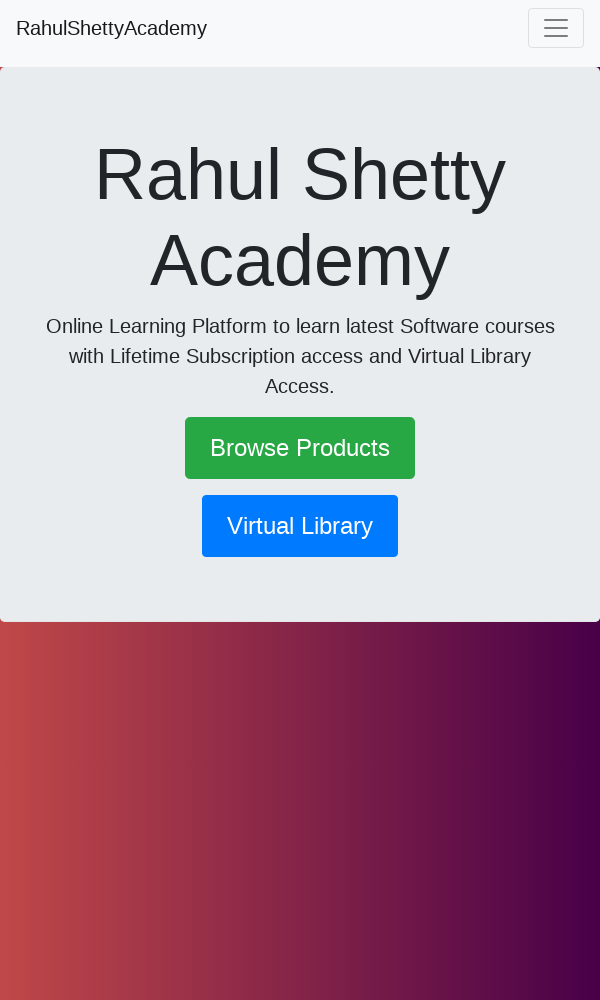

Waited for menu animation to complete
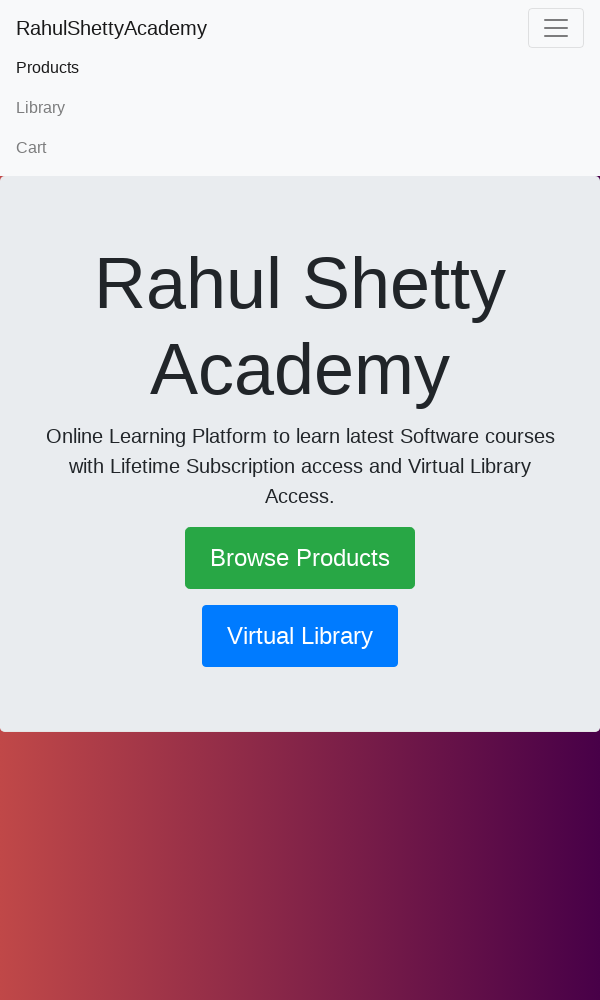

Clicked on Library link in mobile menu at (300, 108) on text=Library
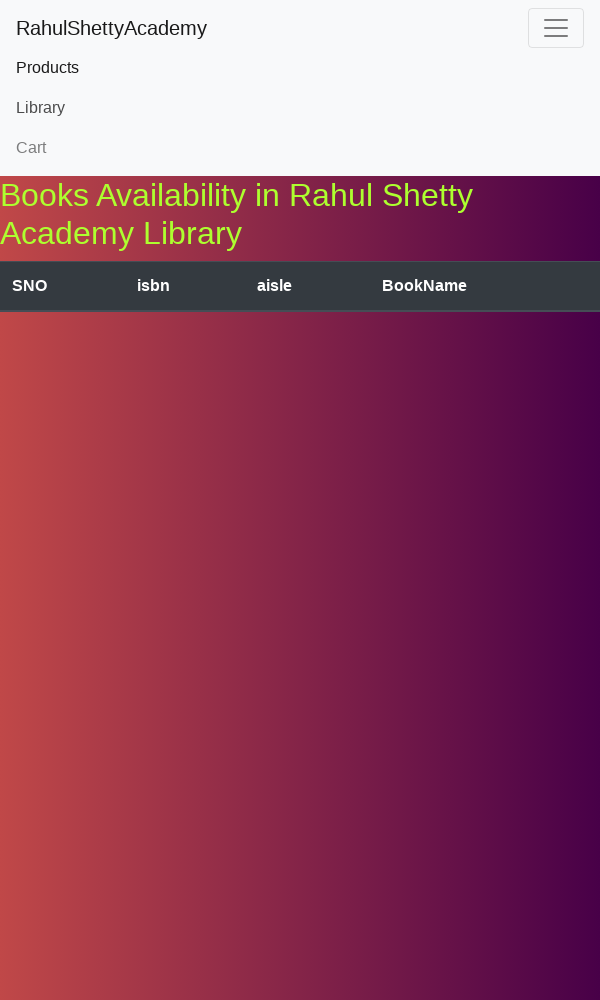

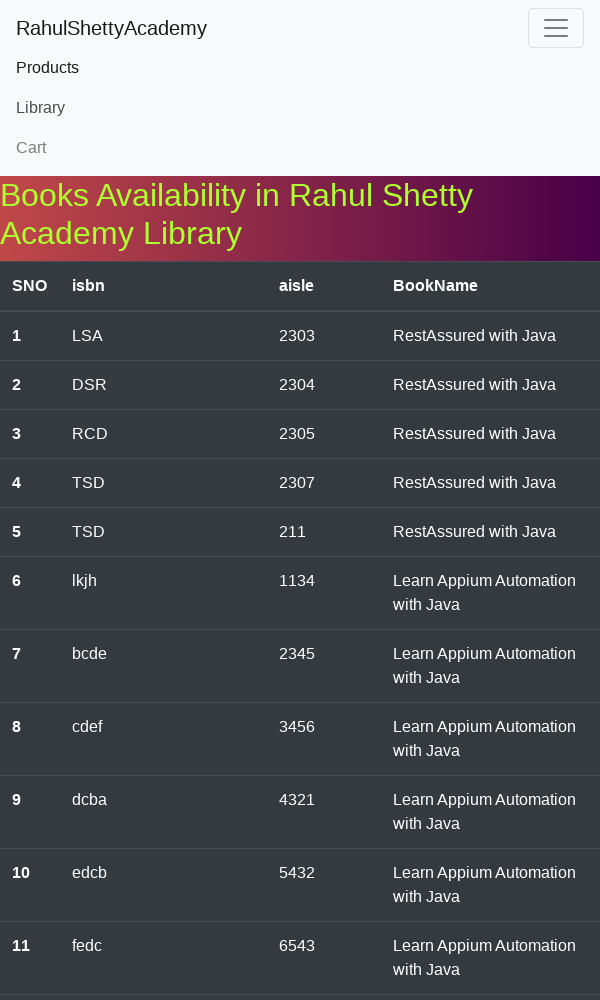